Draws a shape on an HTML canvas element using mouse movements

Starting URL: http://www.htmlcanvasstudio.com/

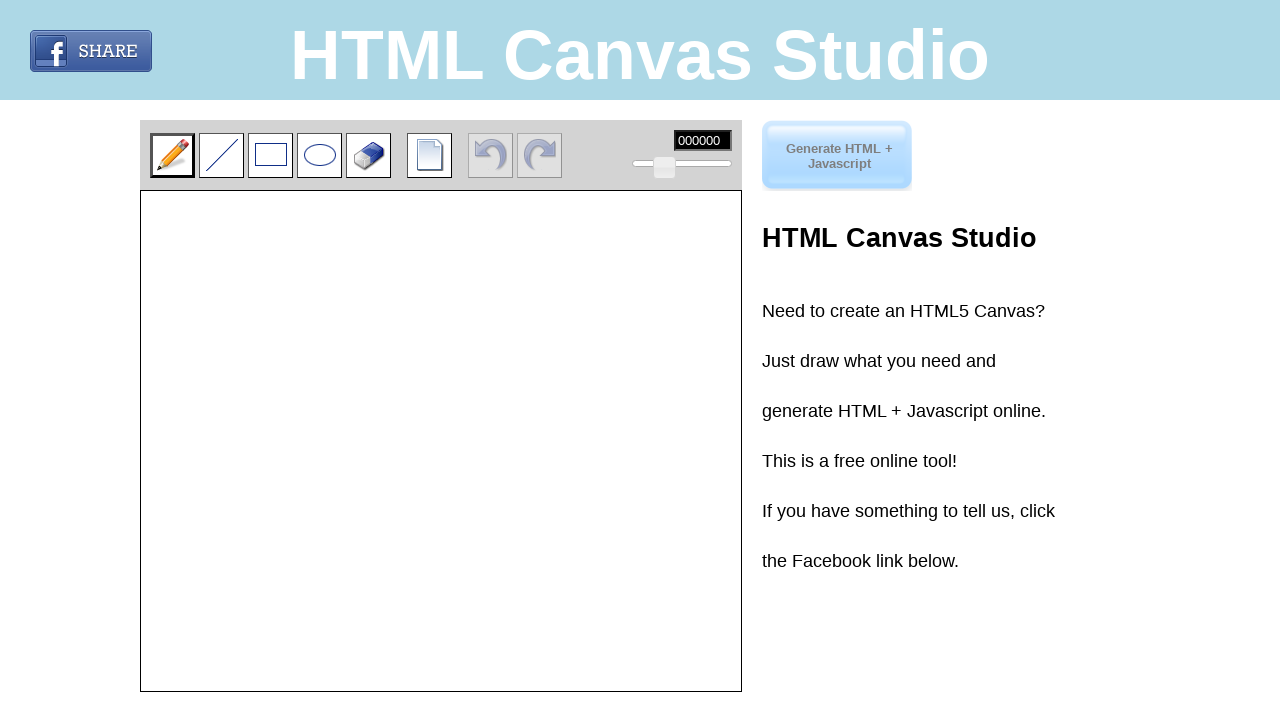

Located canvas element with ID 'imageTemp'
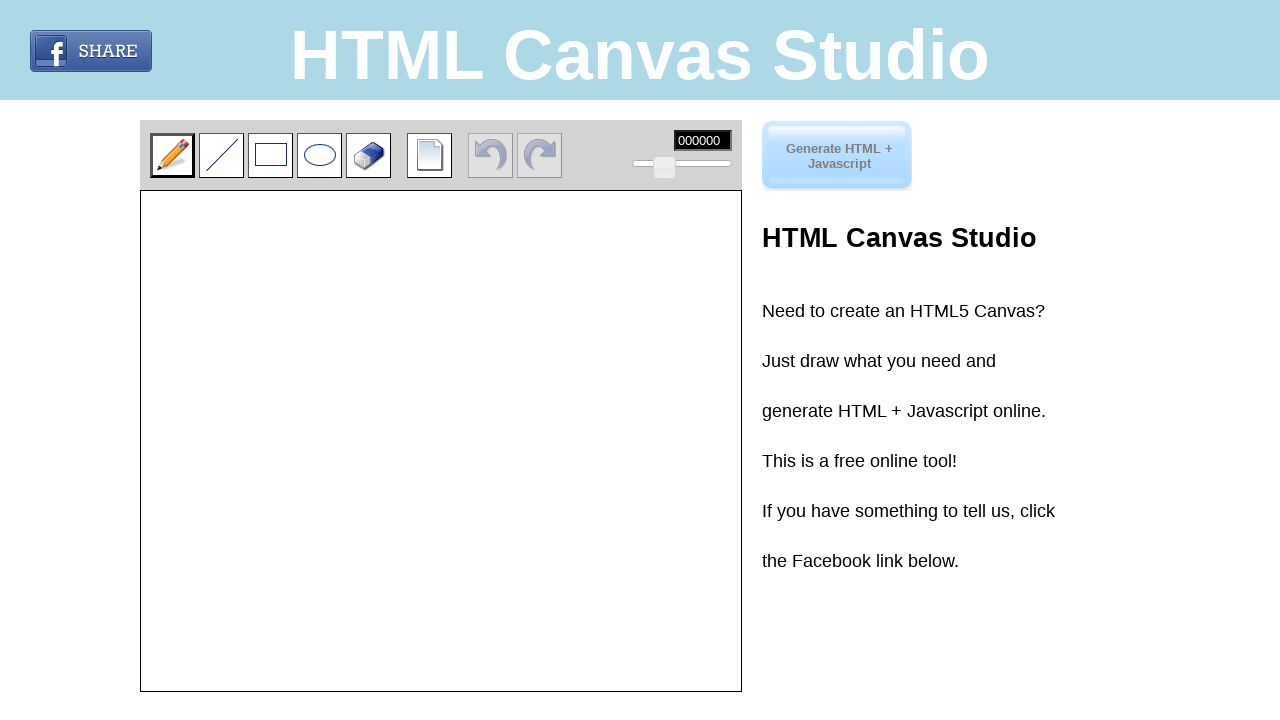

Moved mouse to canvas top-left corner at (141, 191)
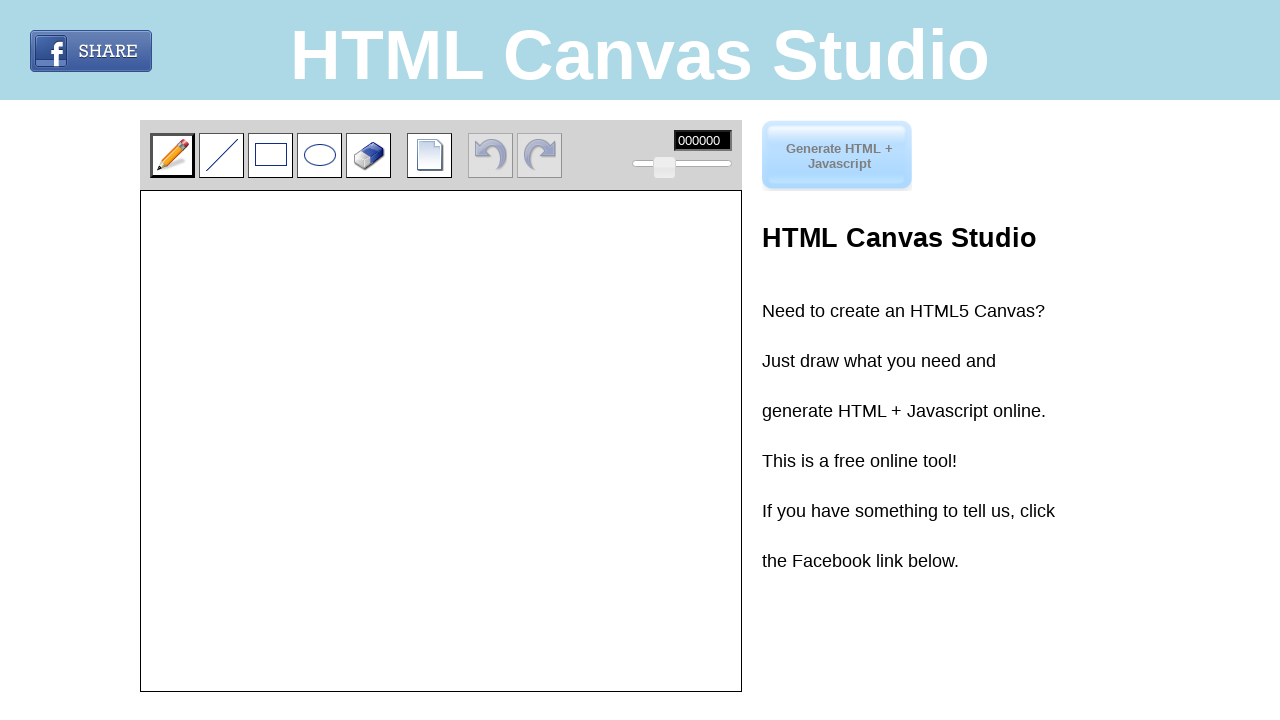

Pressed mouse button down to start drawing at (141, 191)
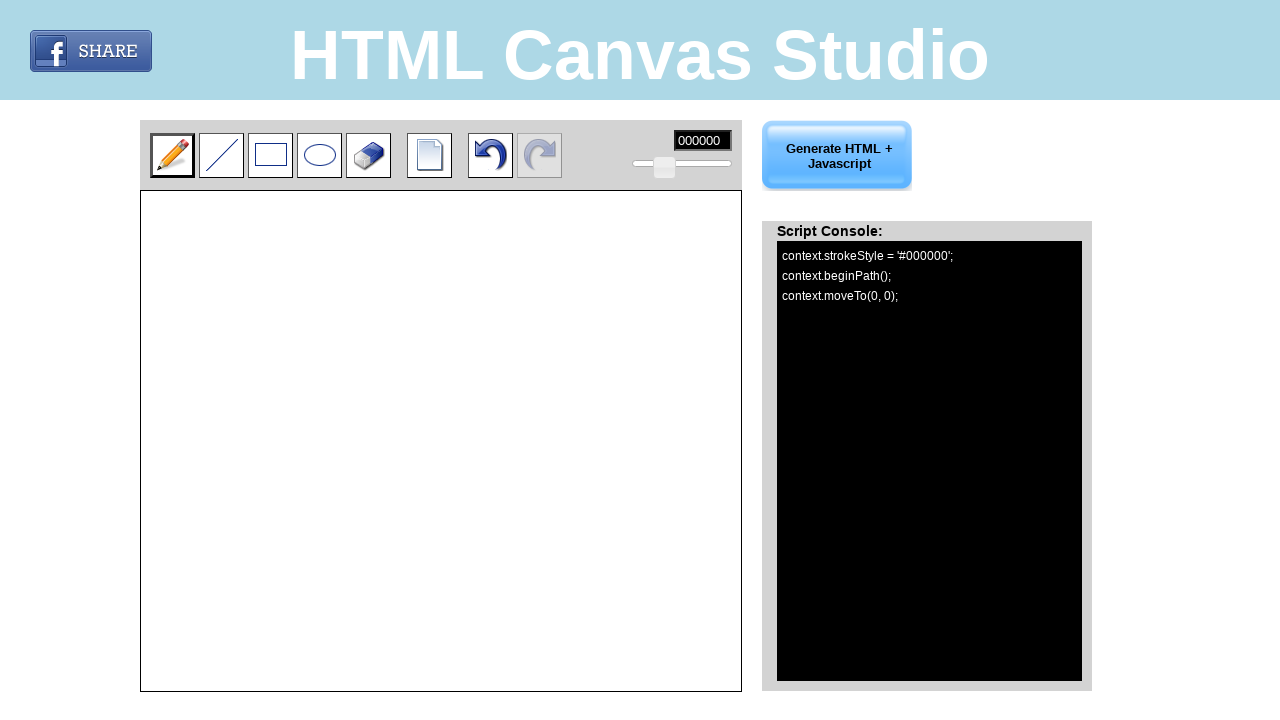

Dragged mouse to diagonal position (+100, +100) at (241, 291)
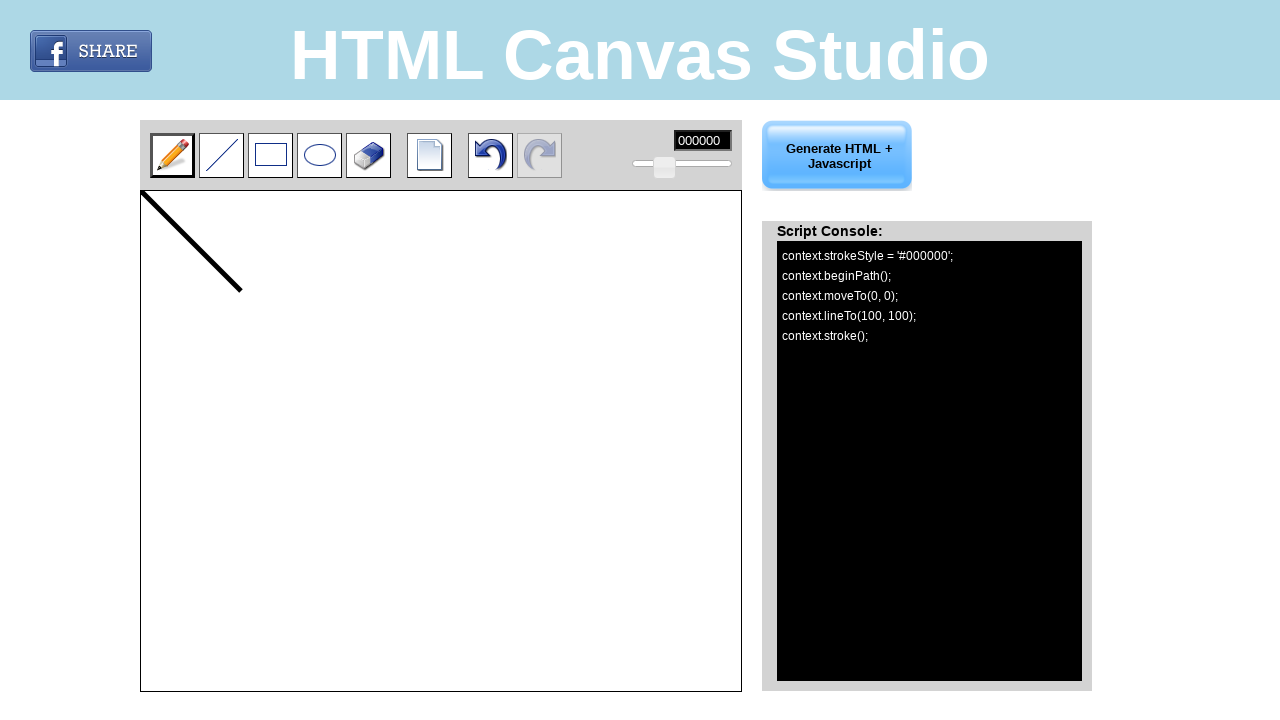

Dragged mouse to bottom-left corner of canvas at (141, 291)
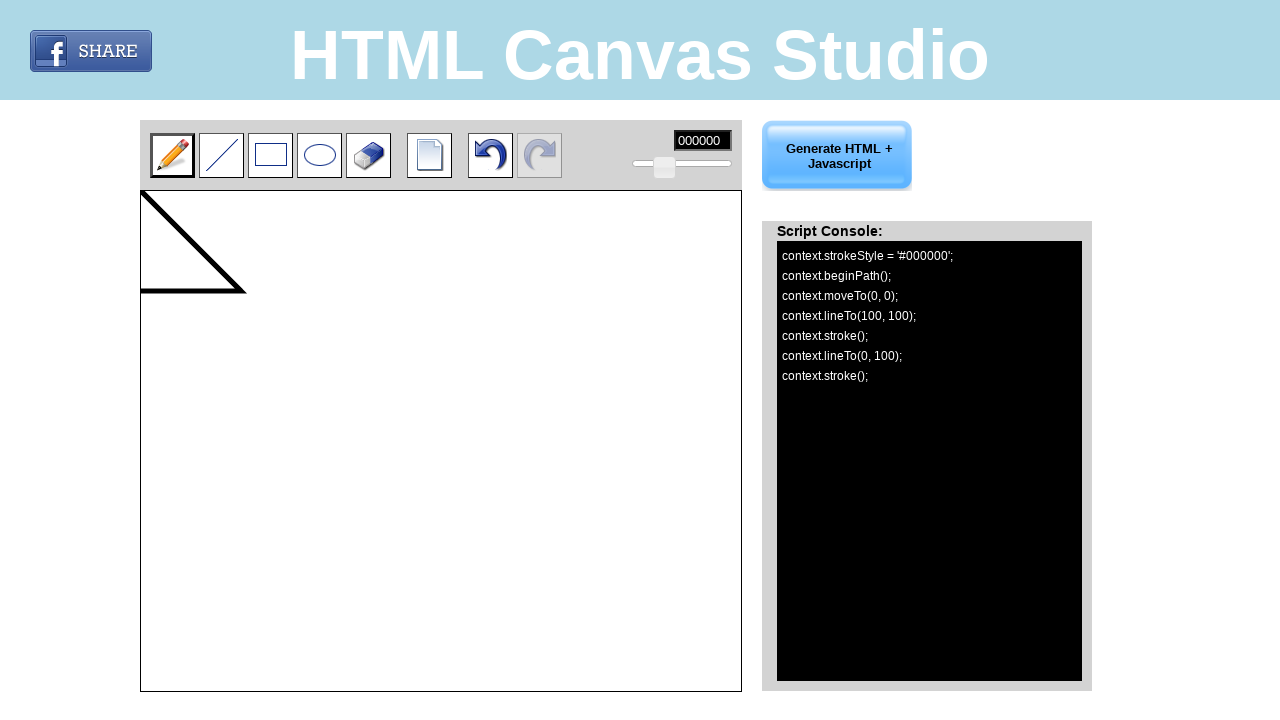

Dragged mouse back to top-left corner to complete shape at (141, 191)
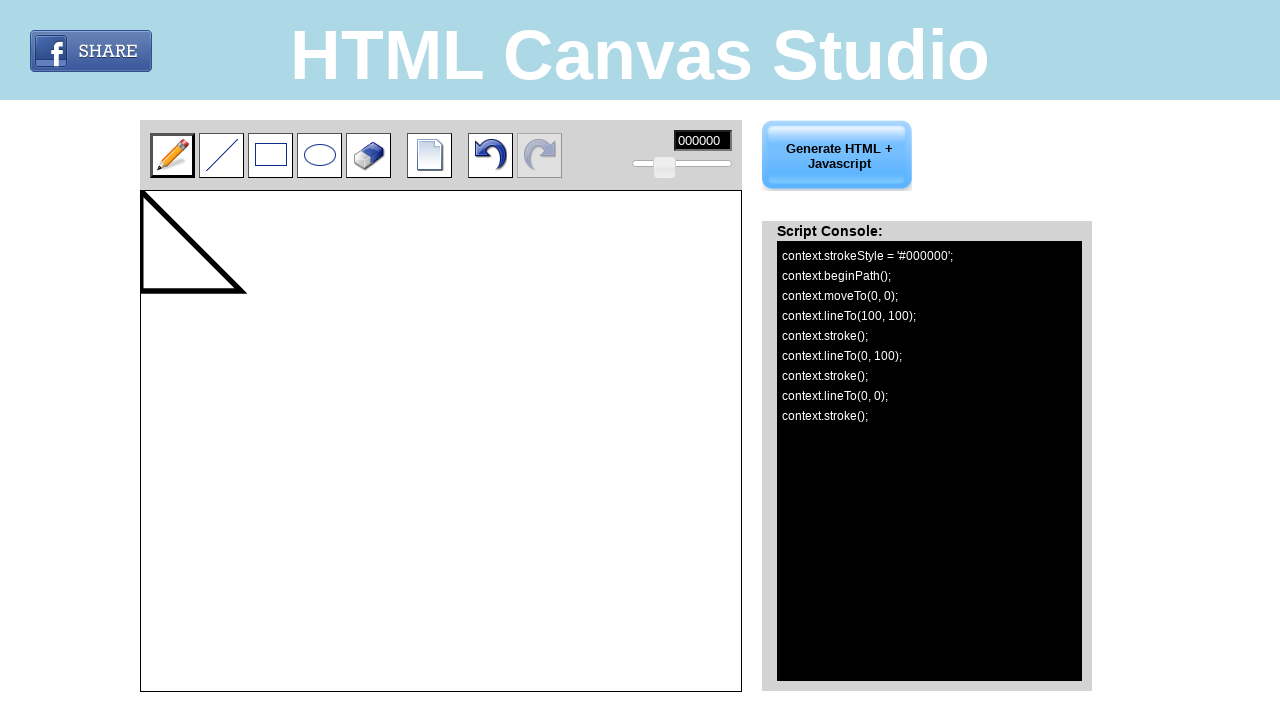

Released mouse button to finish drawing at (141, 191)
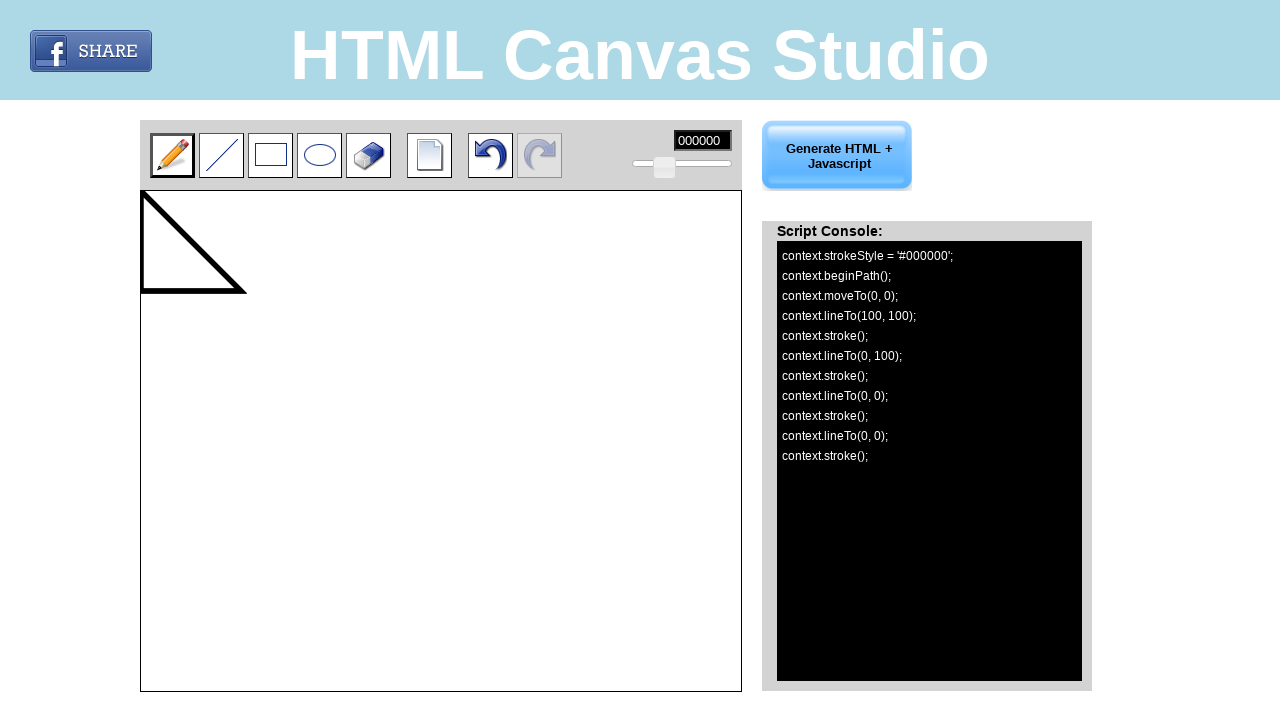

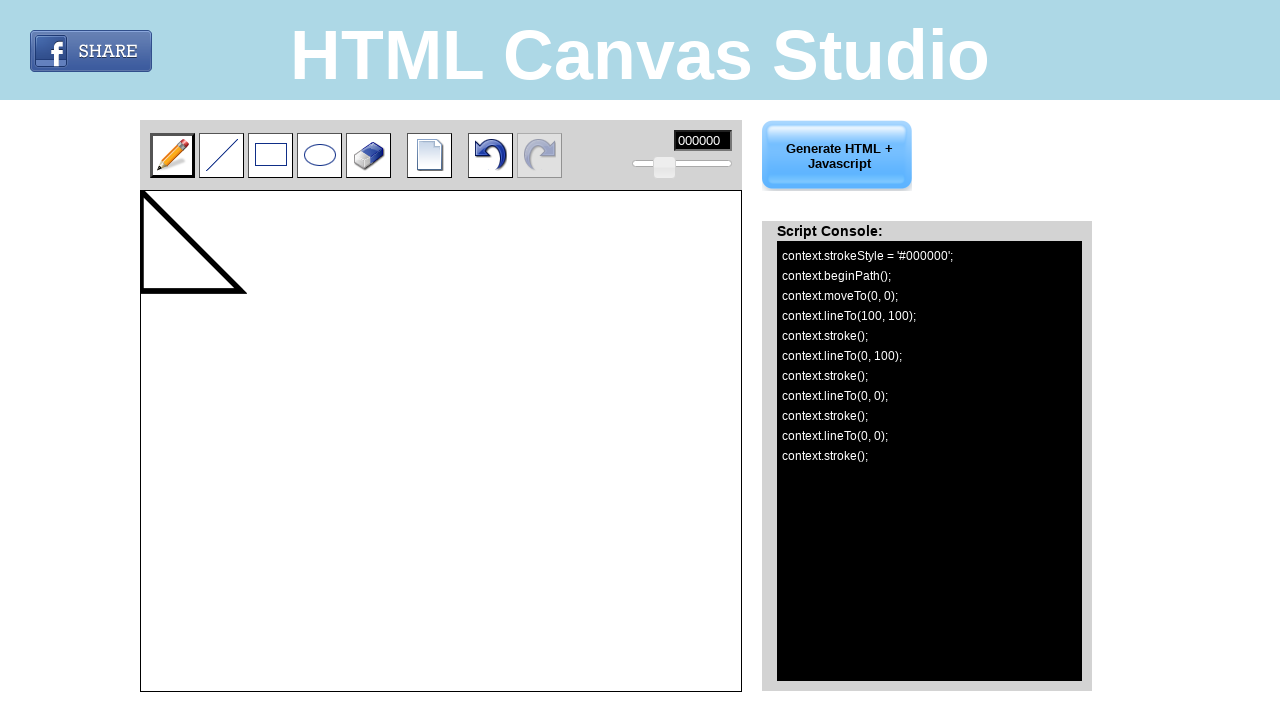